Tests navigation menu by clicking the Grammar menu item and verifying the URL changes to the grammar specification page

Starting URL: https://utam.dev

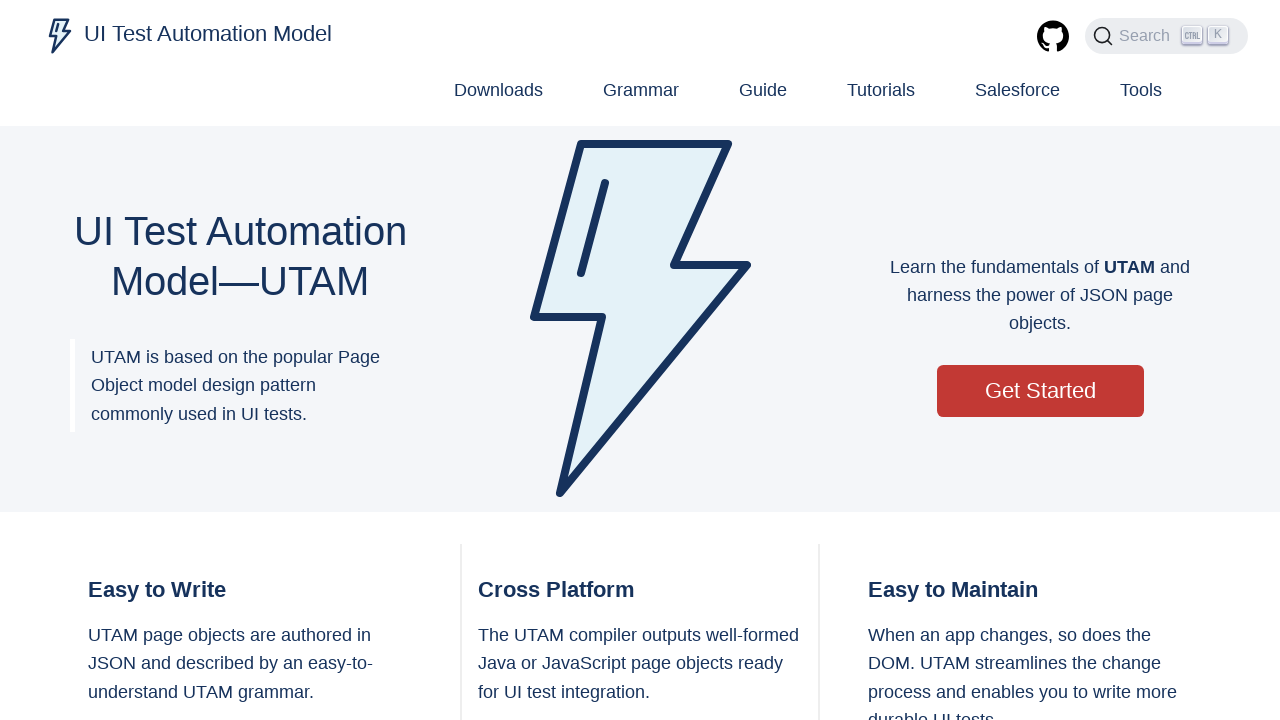

Clicked Grammar menu item at (641, 90) on text=Grammar
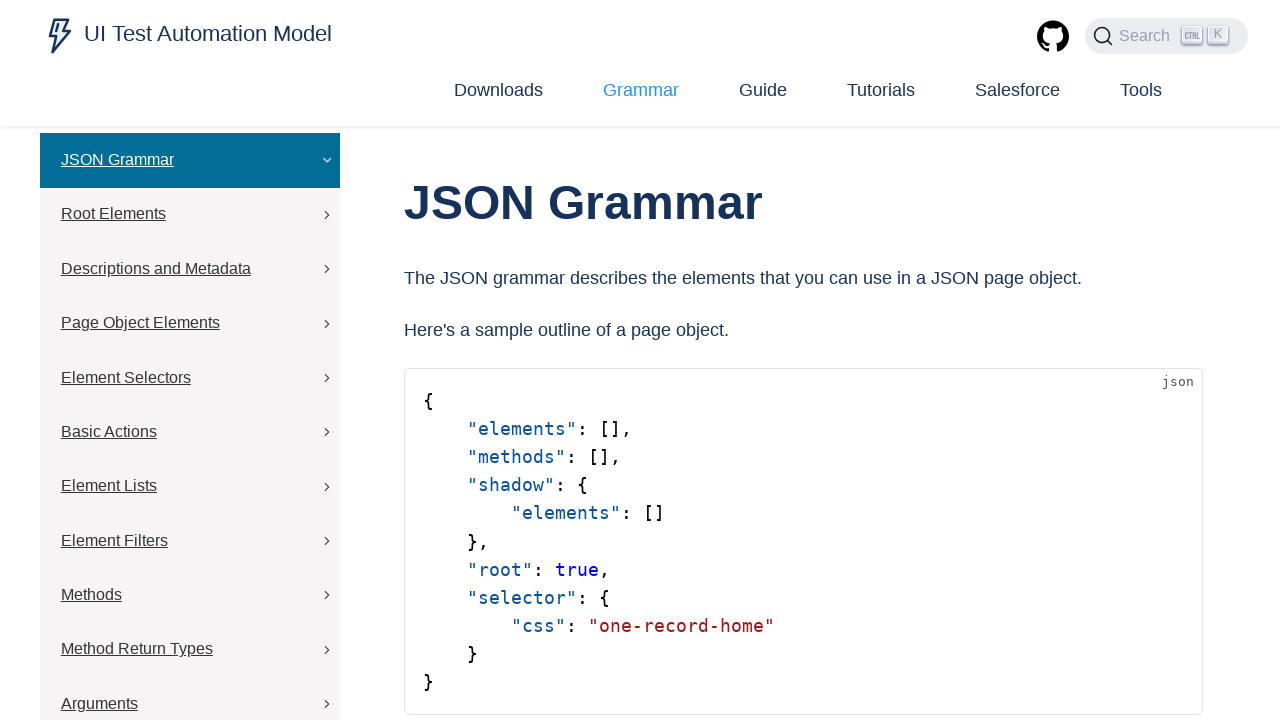

Navigated to grammar specification page at https://utam.dev/grammar/spec
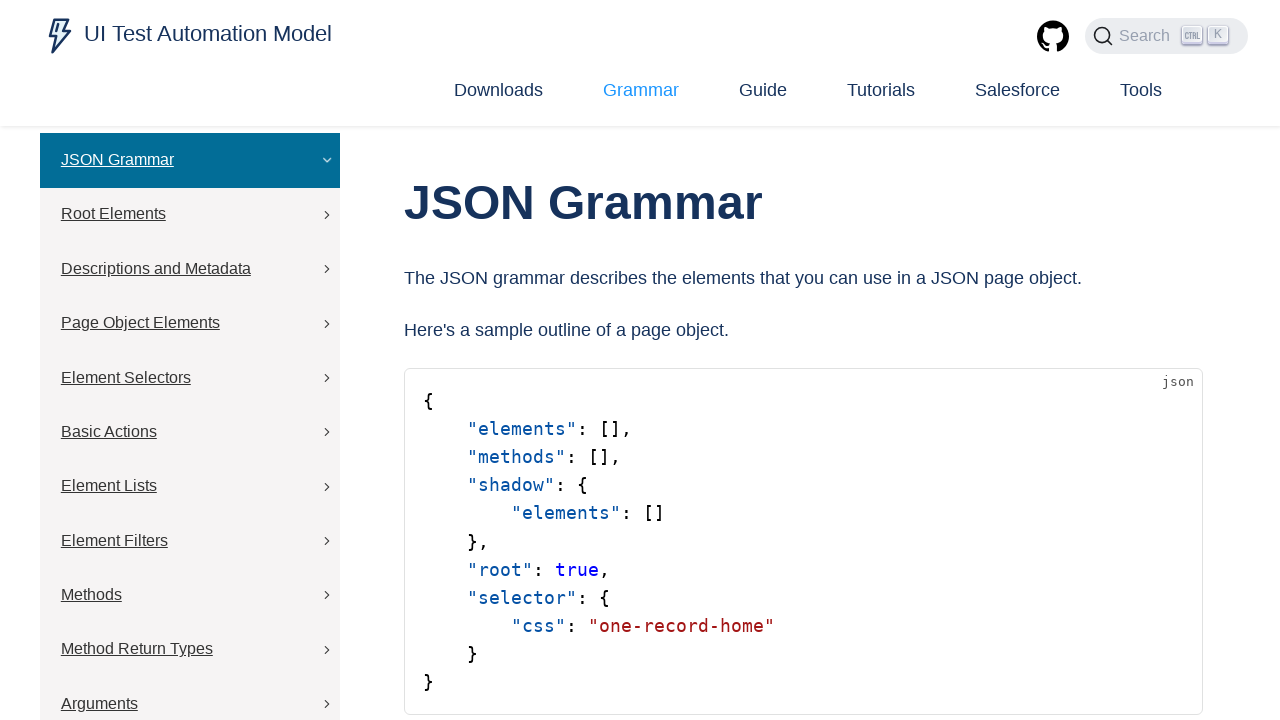

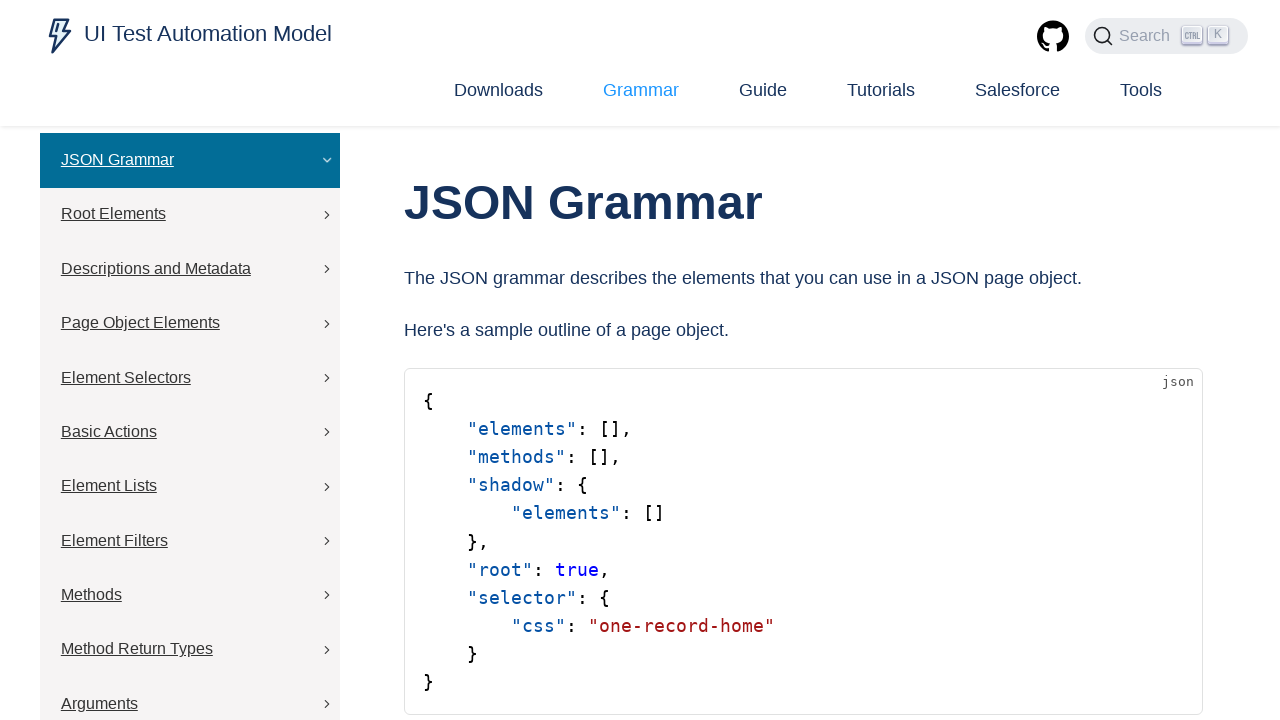